Tests the Current Address text box by entering an address and verifying the output displays correctly after submission

Starting URL: https://demoqa.com/text-box

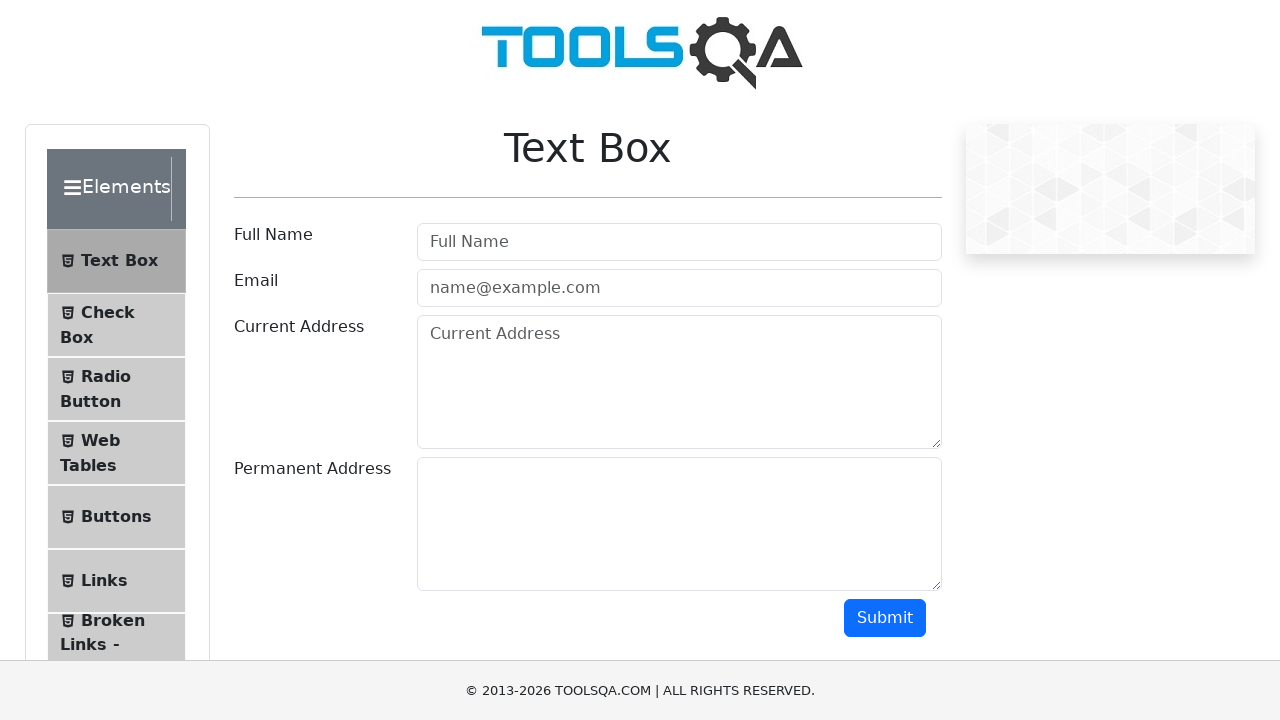

Filled current address text box with 'Russian Federation' on #currentAddress
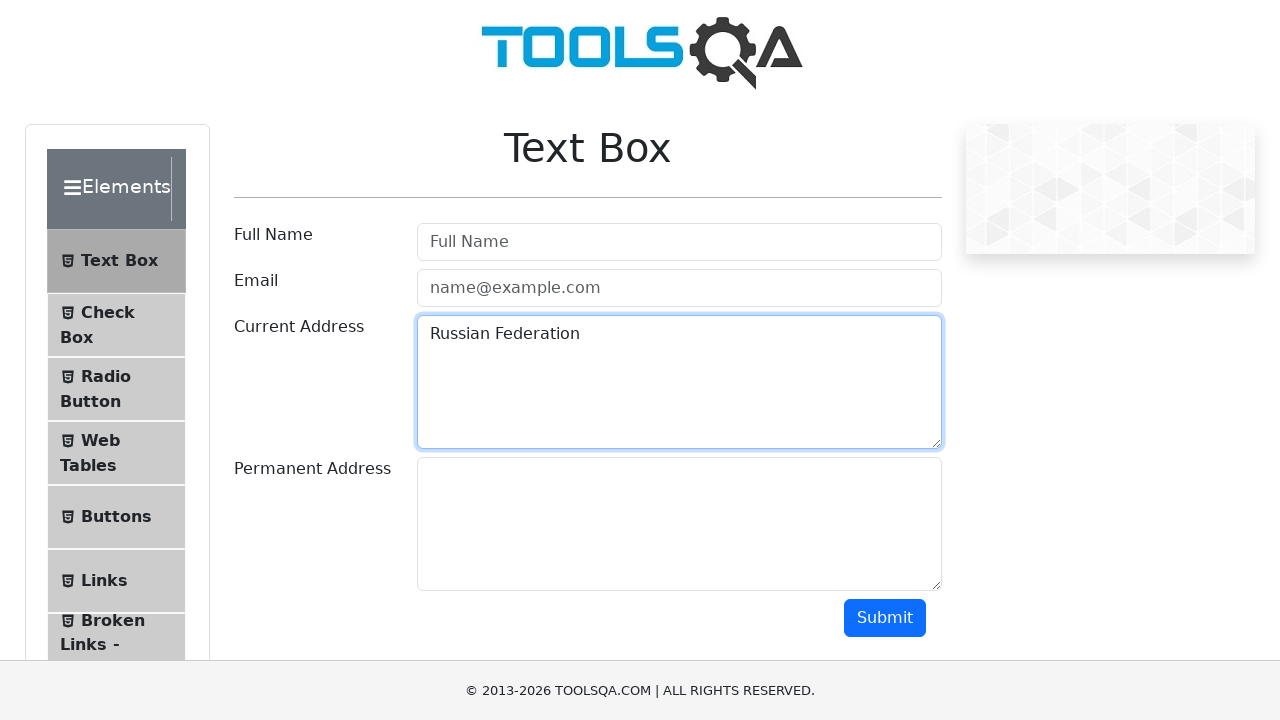

Clicked submit button at (885, 618) on #submit
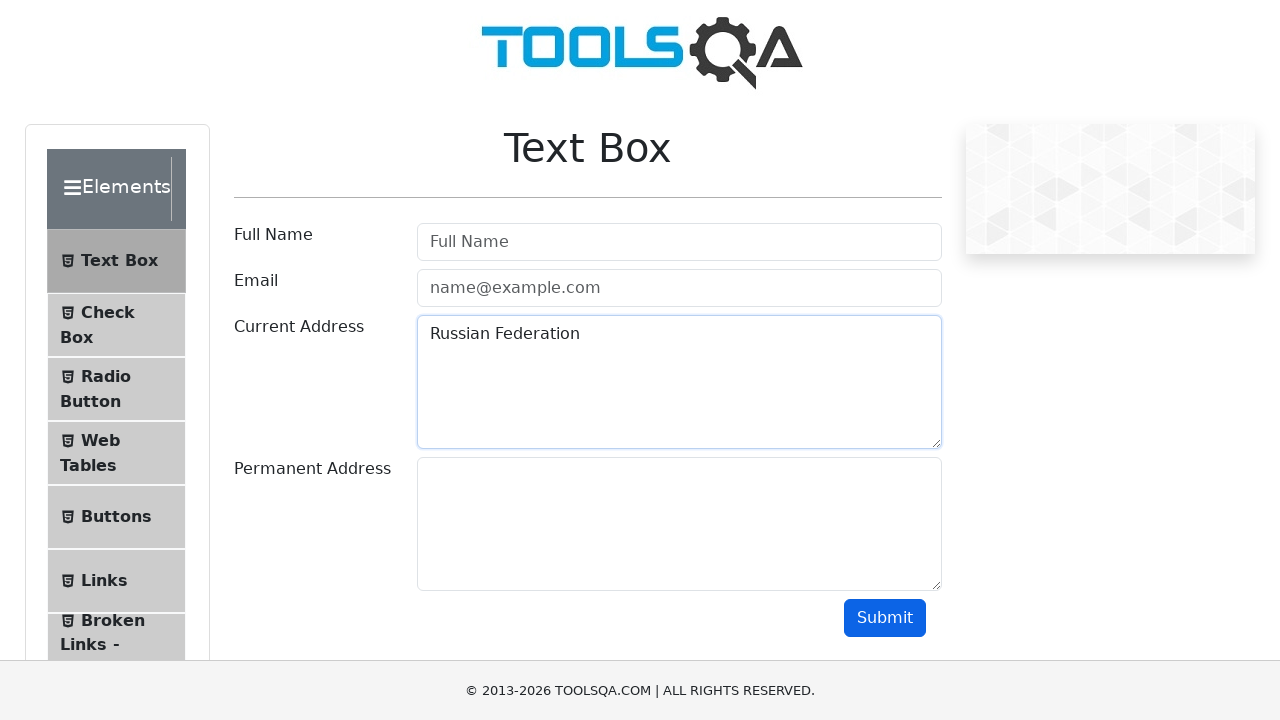

Current address output displayed after submission
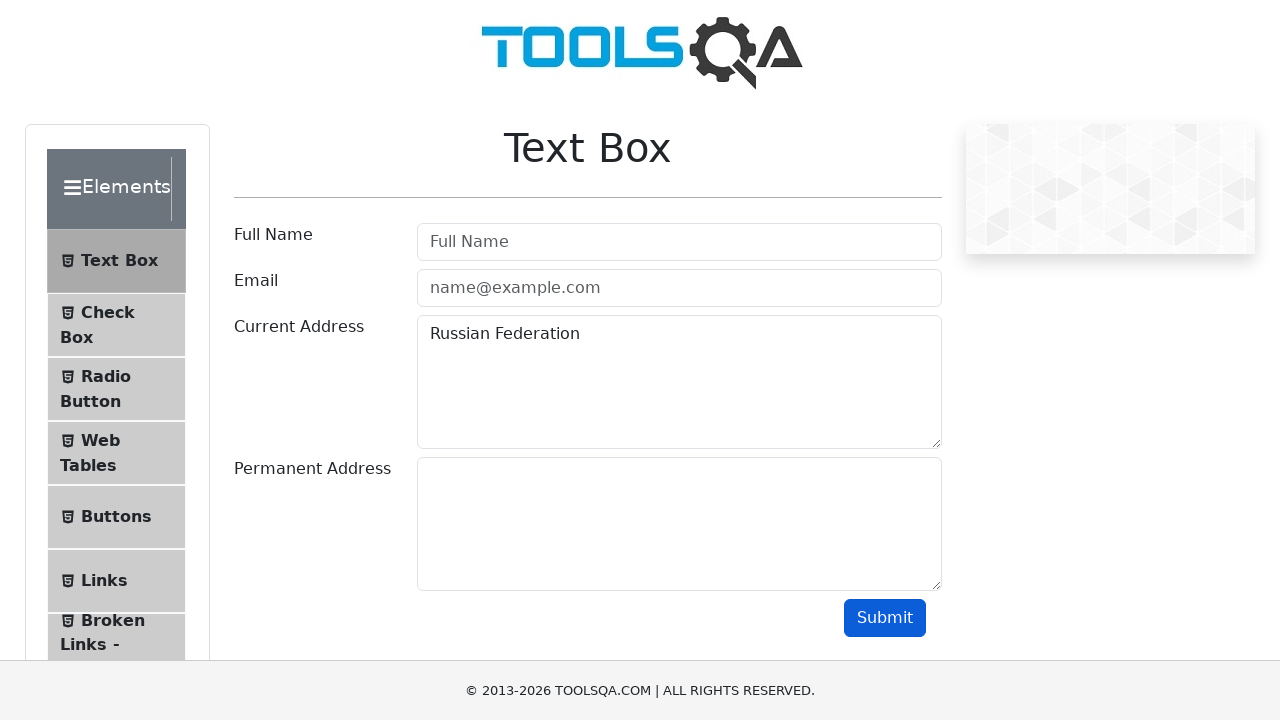

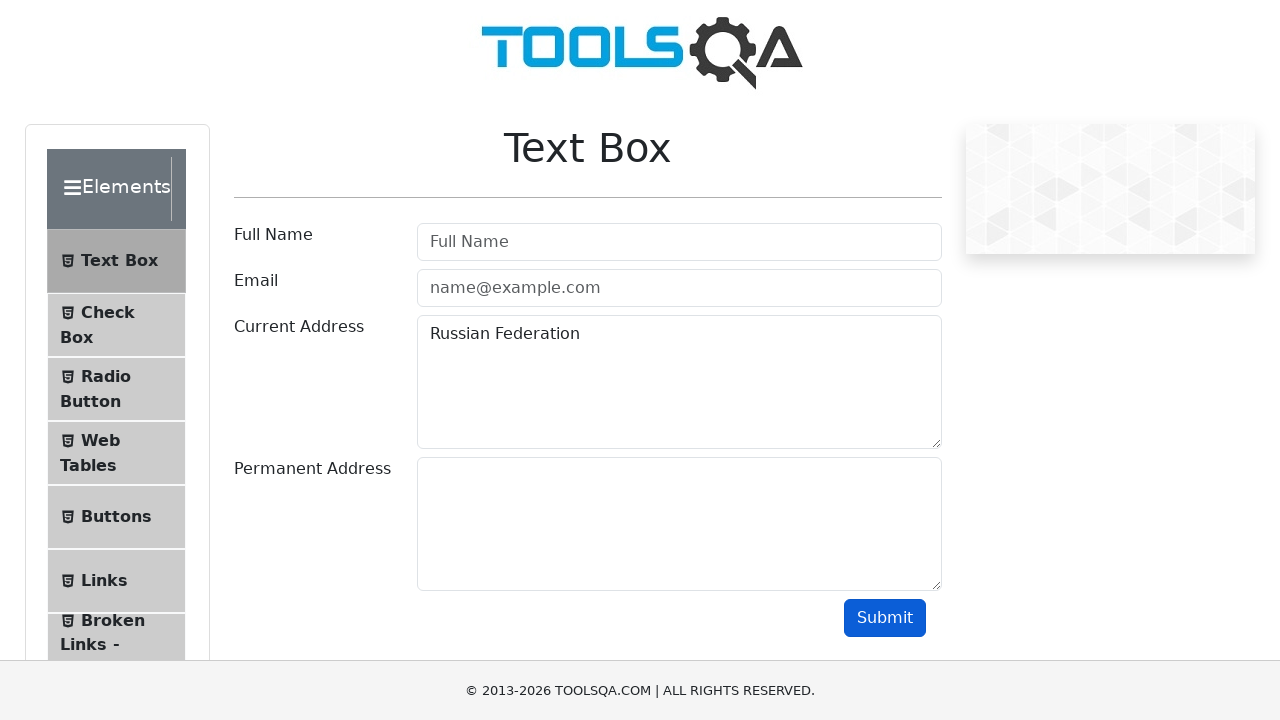